Tests a registration form on a demo automation site by entering a first name in the registration form field

Starting URL: https://demo.automationtesting.in/Register.html

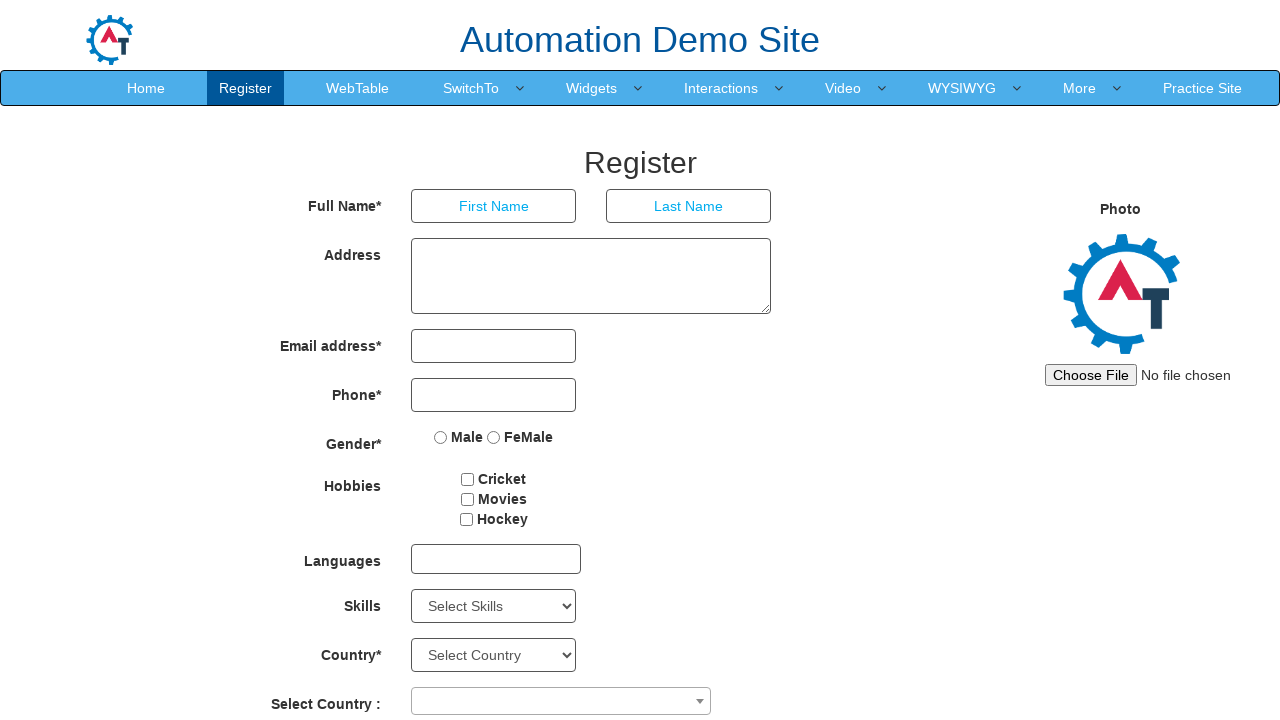

Entered 'Nitin' in the First Name field on the registration form on input[placeholder='First Name']
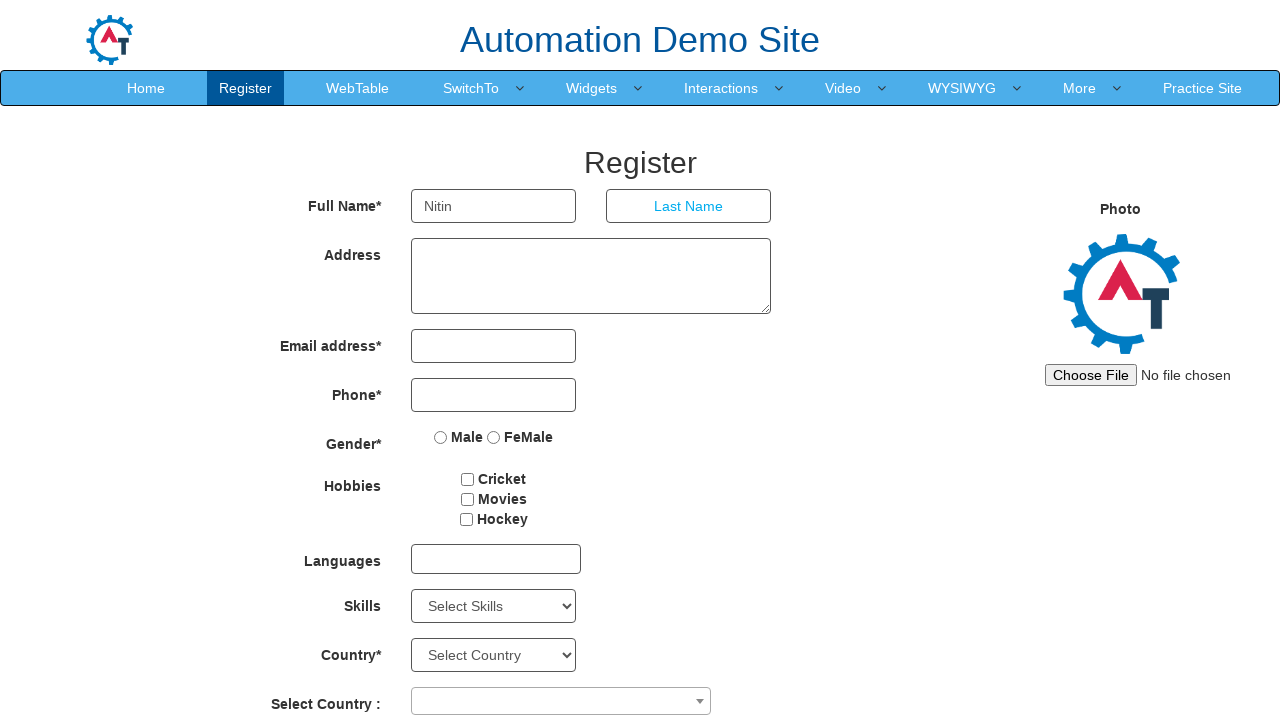

Waited 2 seconds to observe the action
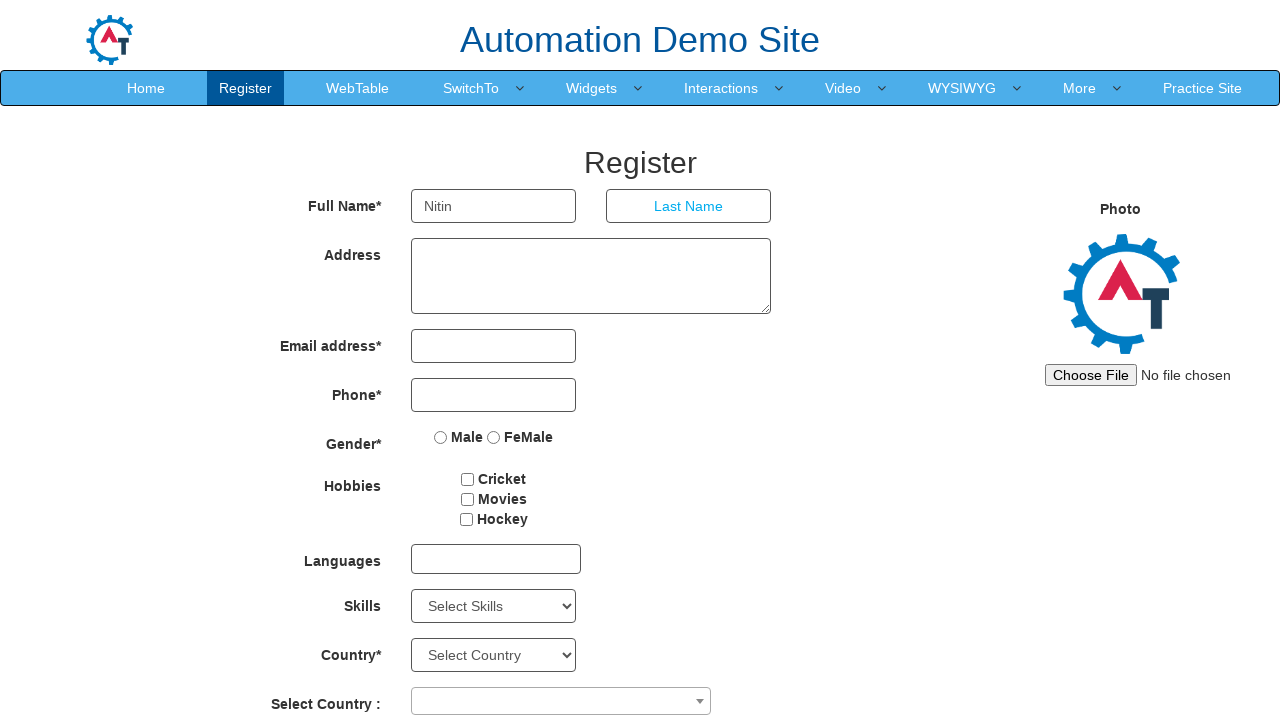

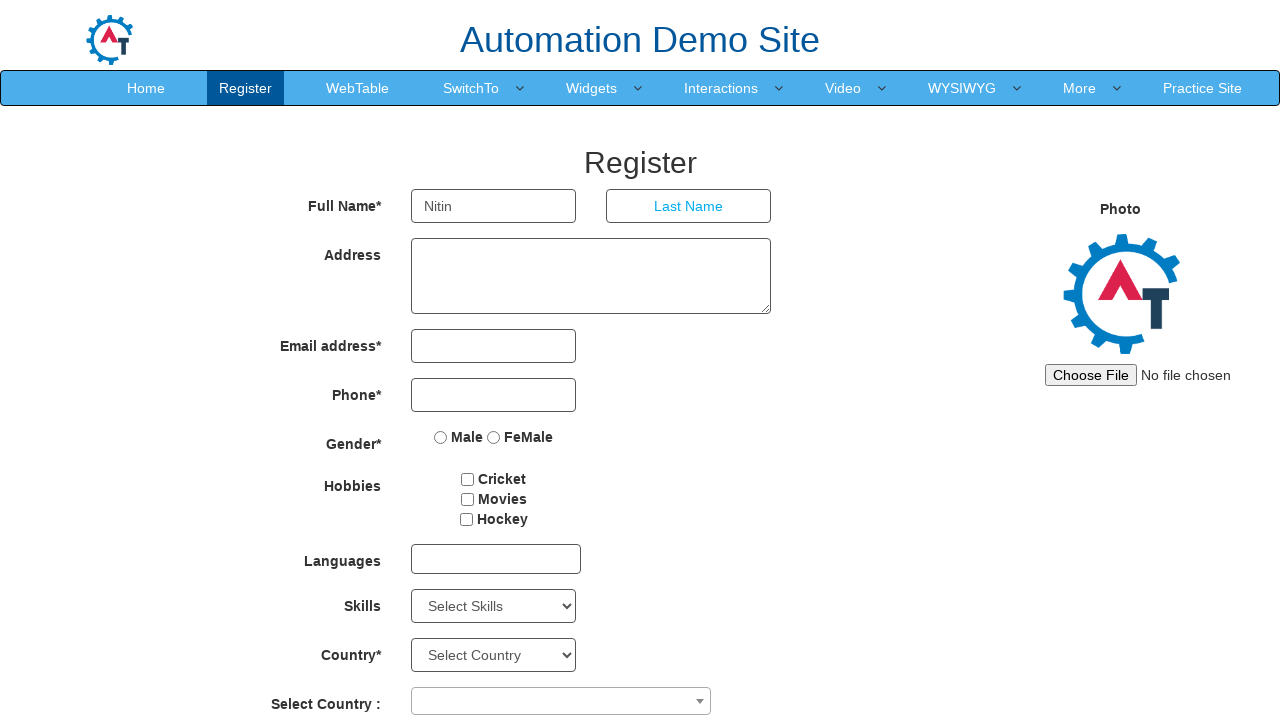